Tests manipulating a readonly date input field on the 12306 train booking site by removing the readonly attribute and setting a custom date value

Starting URL: https://www.12306.cn/index/

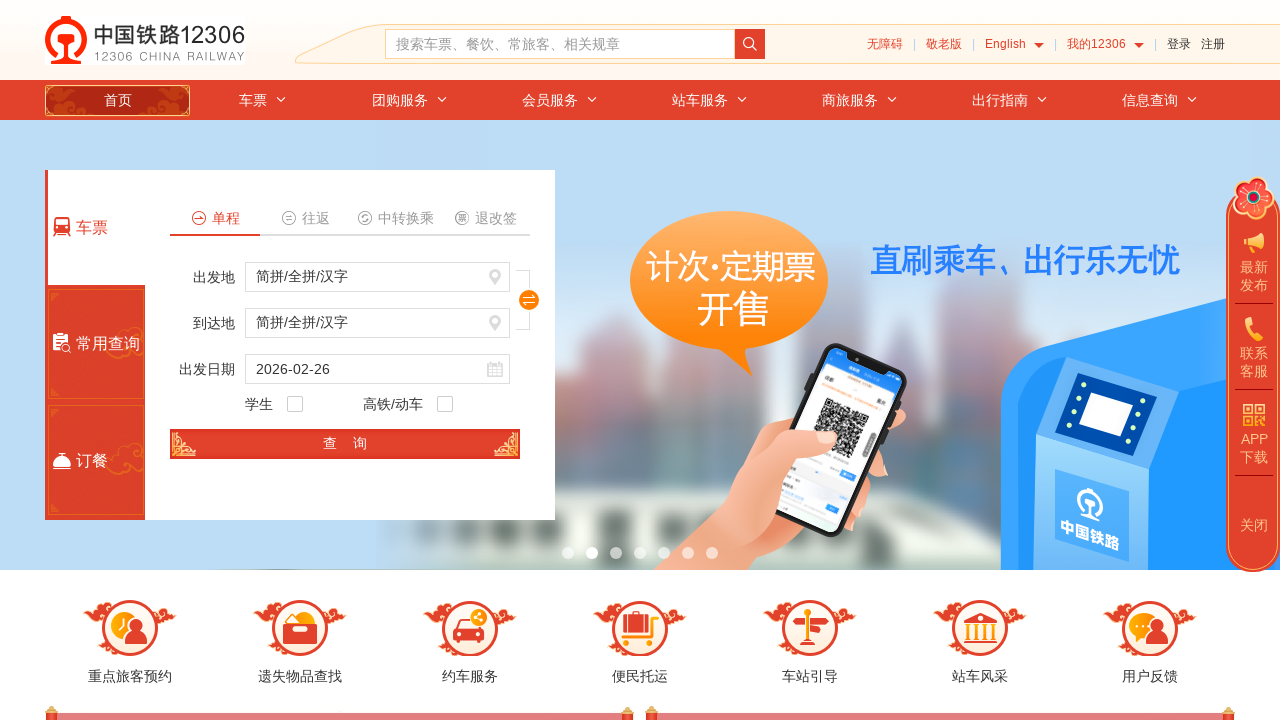

Removed readonly attribute from train_date input field
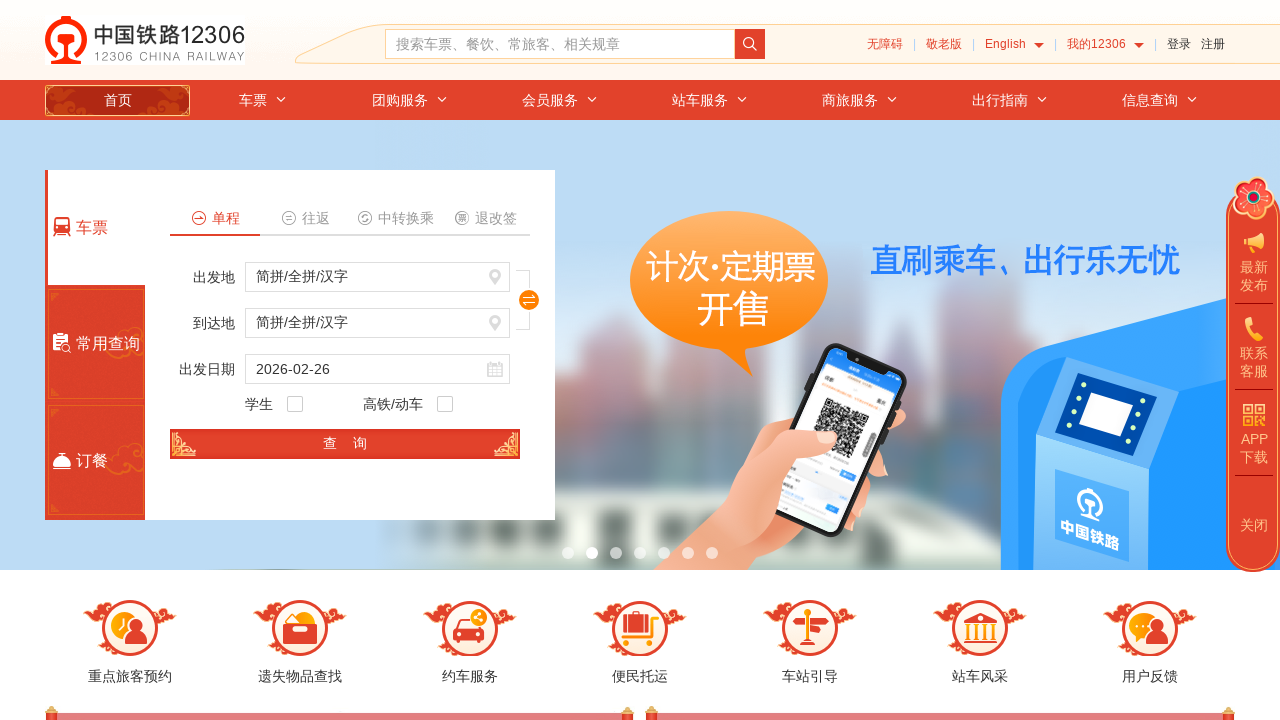

Set custom date value to 2021-12-30 in train_date field
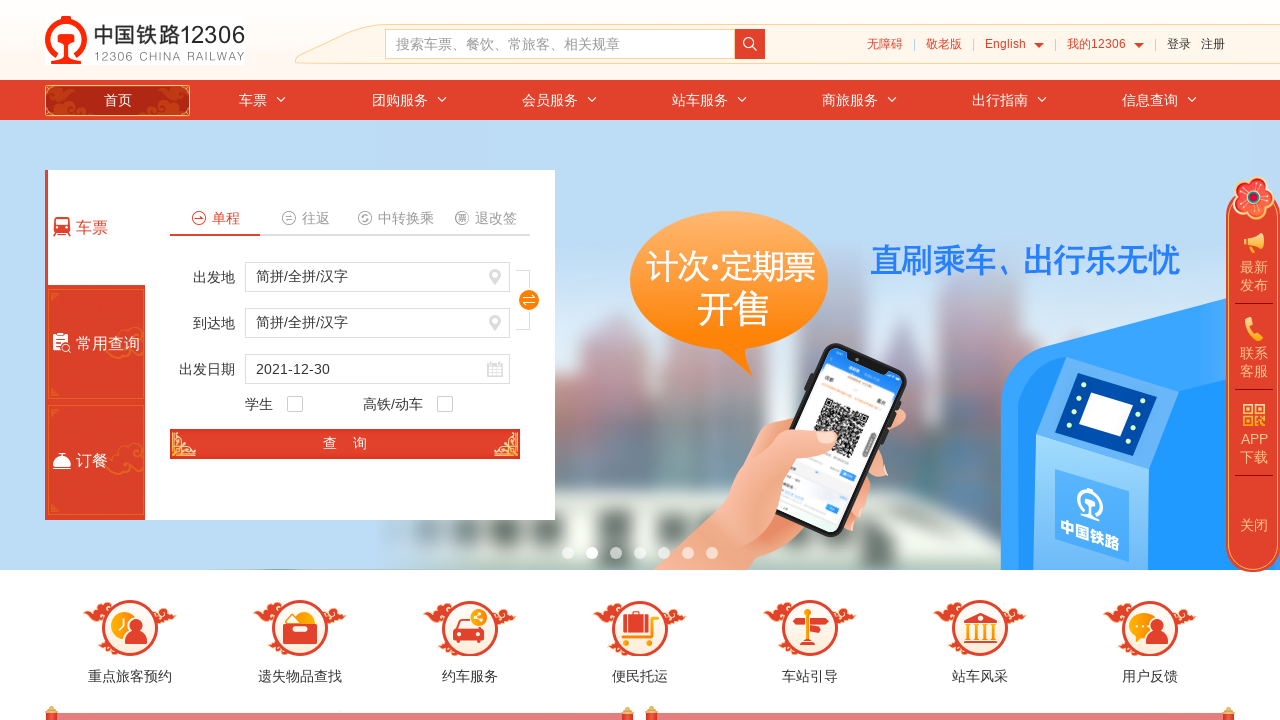

Waited 3 seconds to observe the result
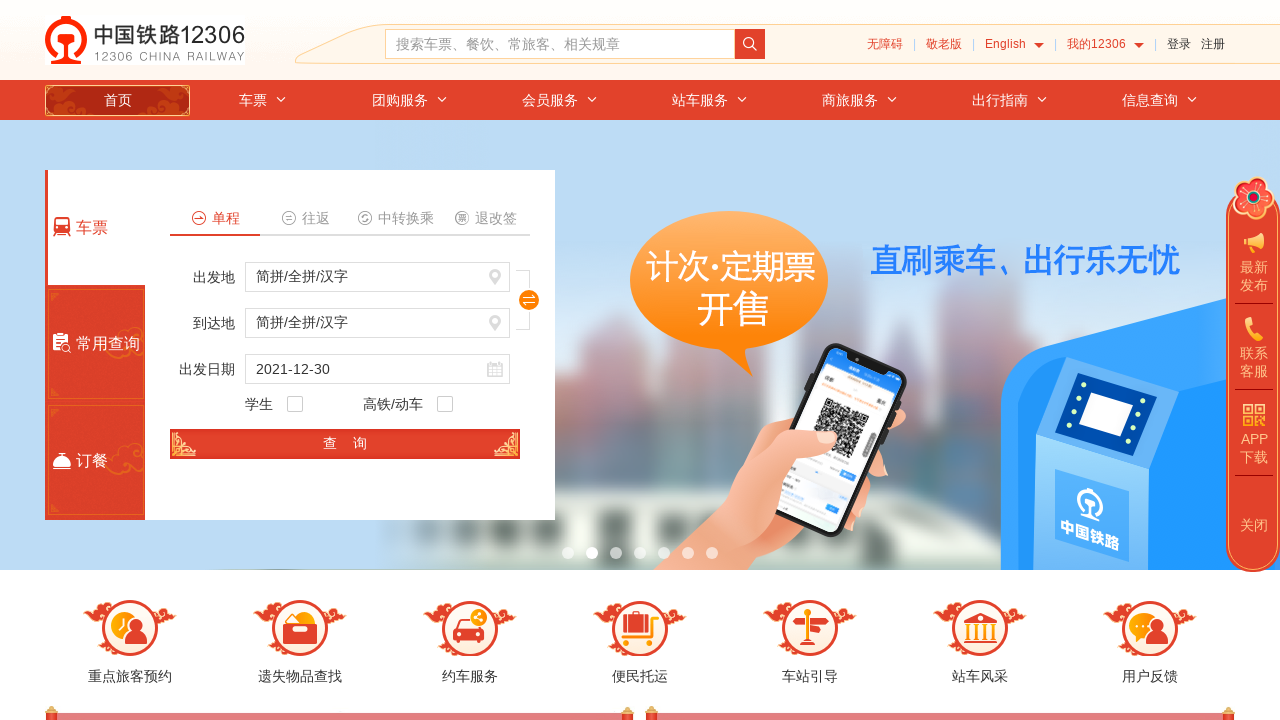

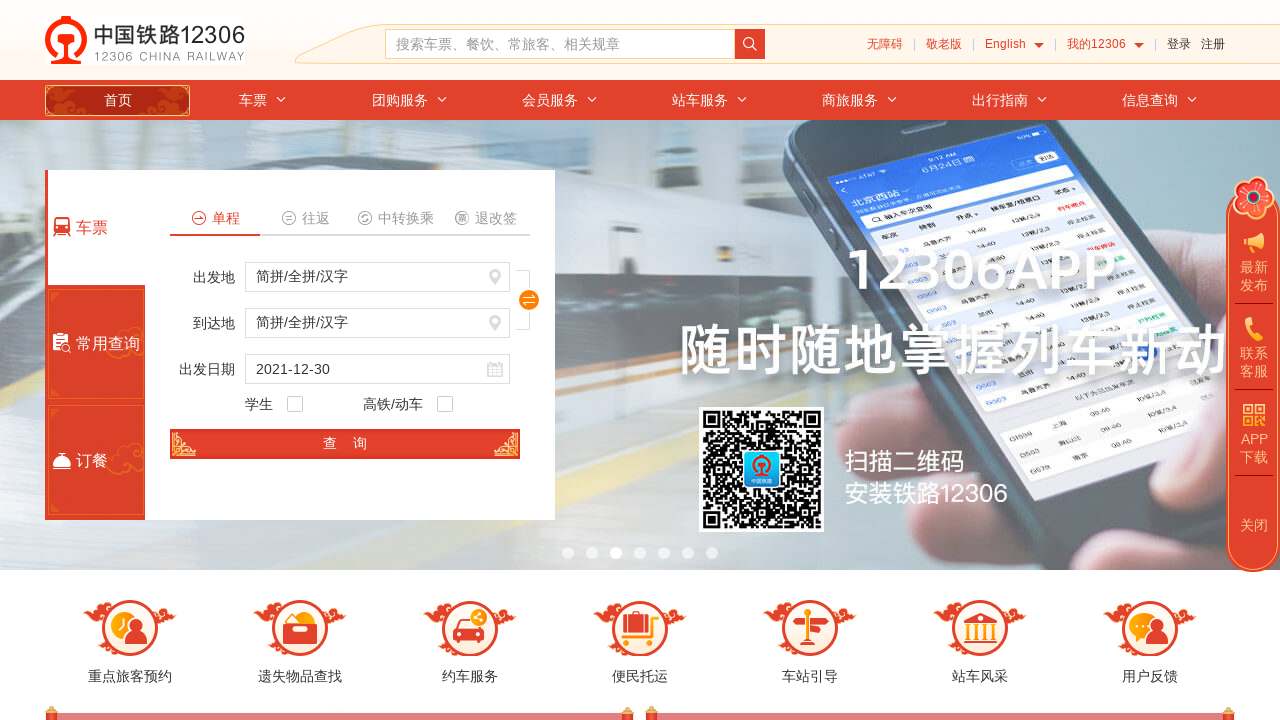